Navigates to the hovers page and hovers over the first image to verify that the username for user1 becomes visible

Starting URL: https://the-internet.herokuapp.com/

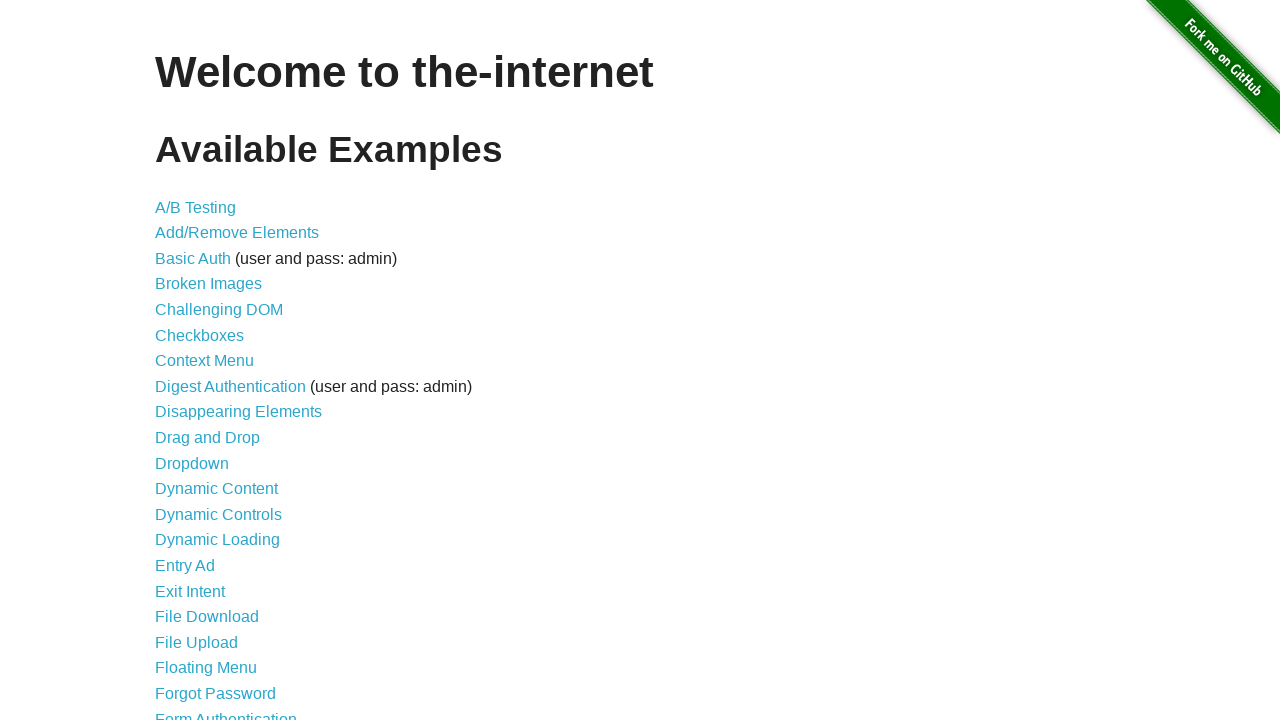

Clicked on Hovers link to navigate to hovers page at (180, 360) on a[href='/hovers']
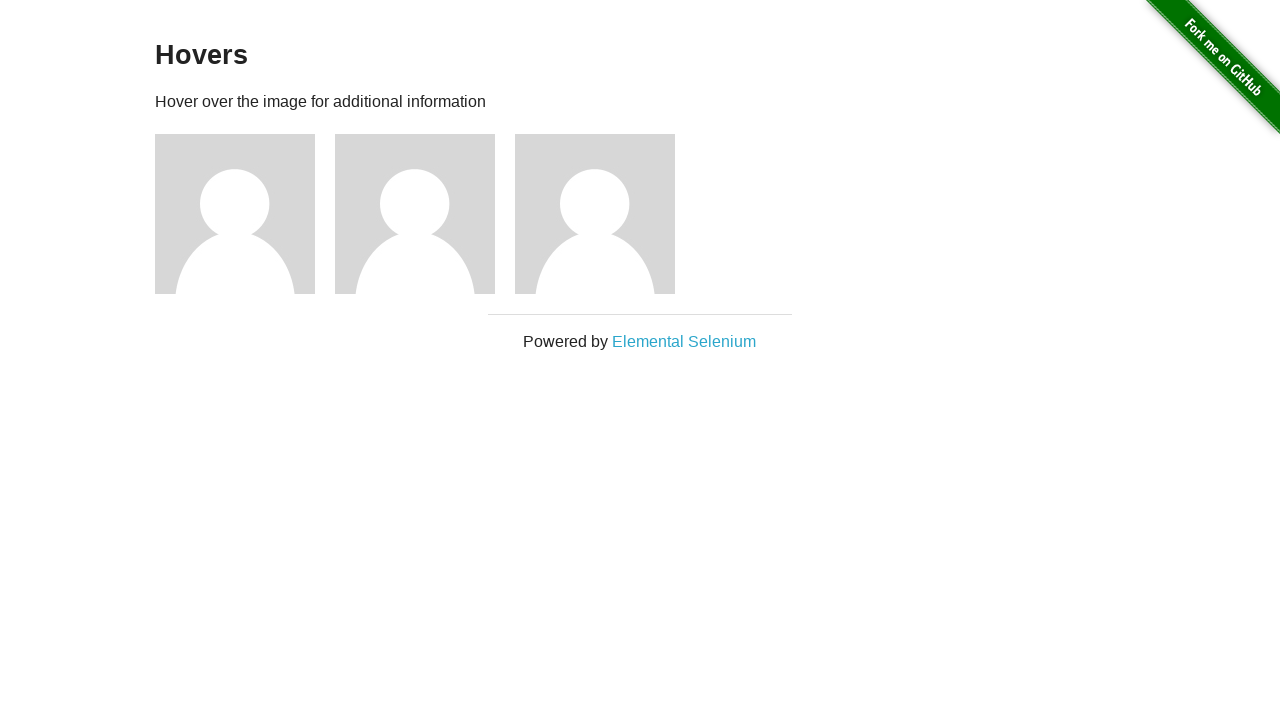

Hovered over the first image at (235, 214) on .figure:nth-child(3) img
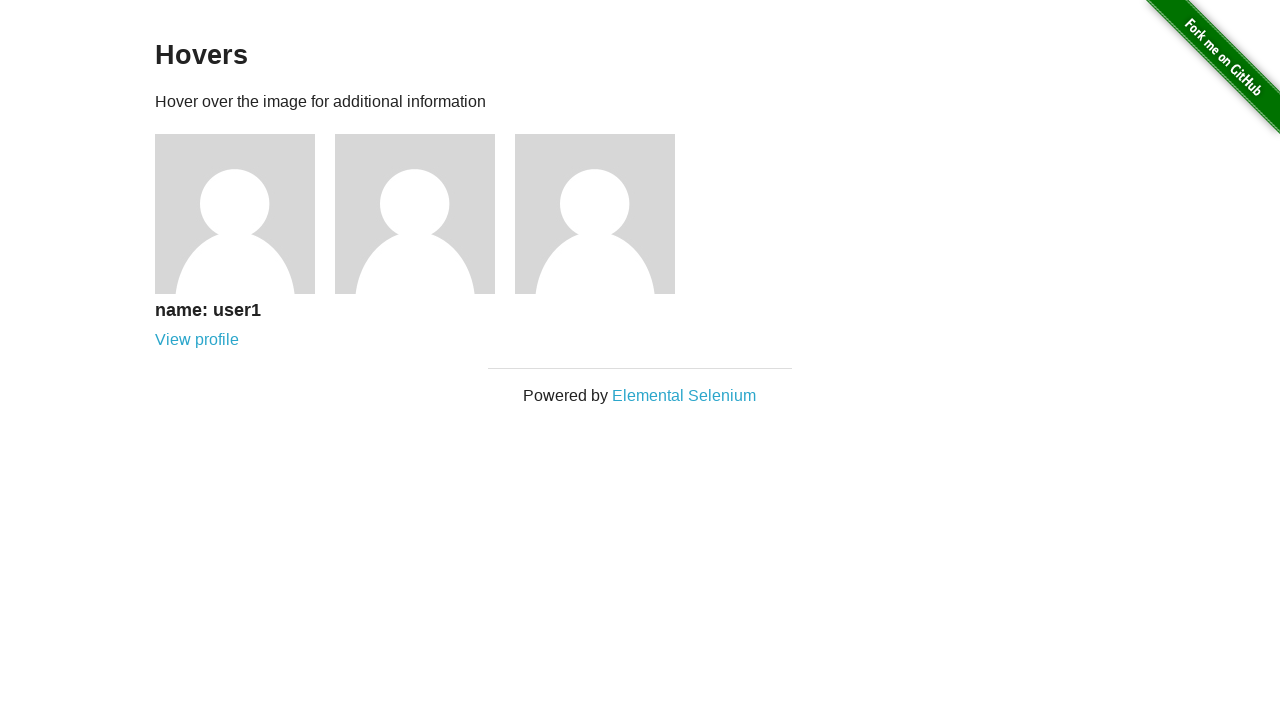

Username for user1 became visible after hovering
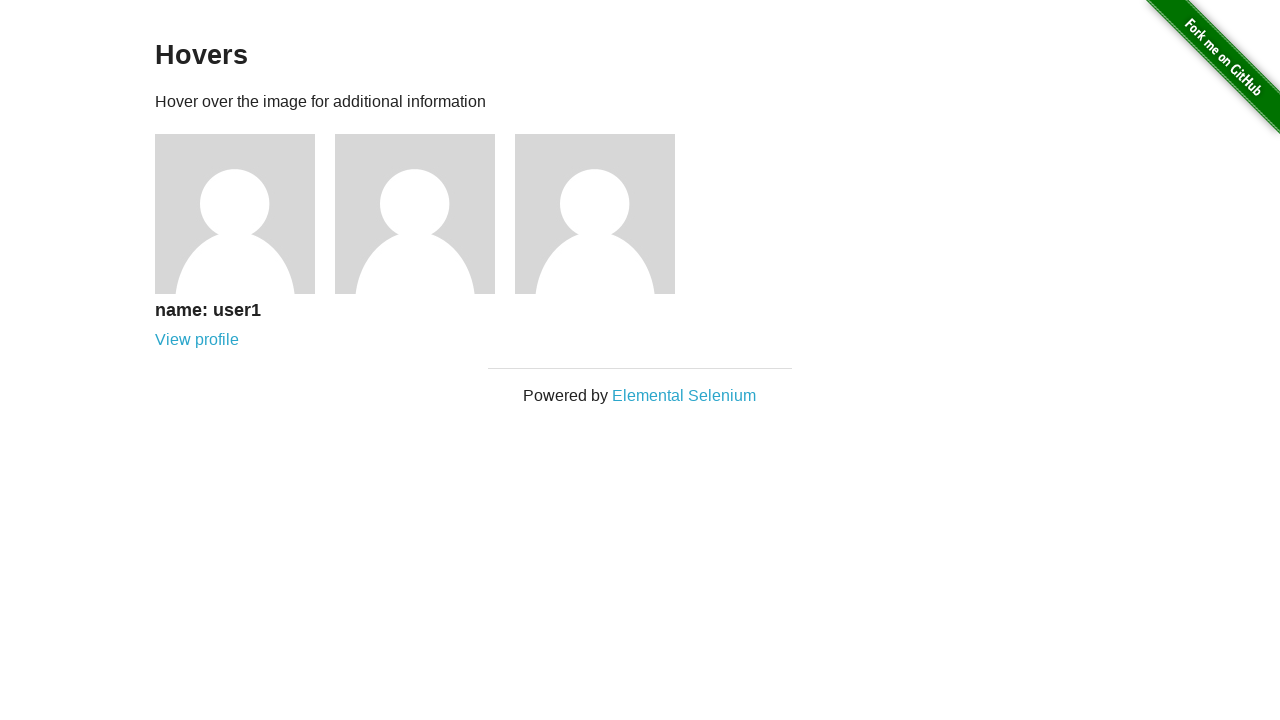

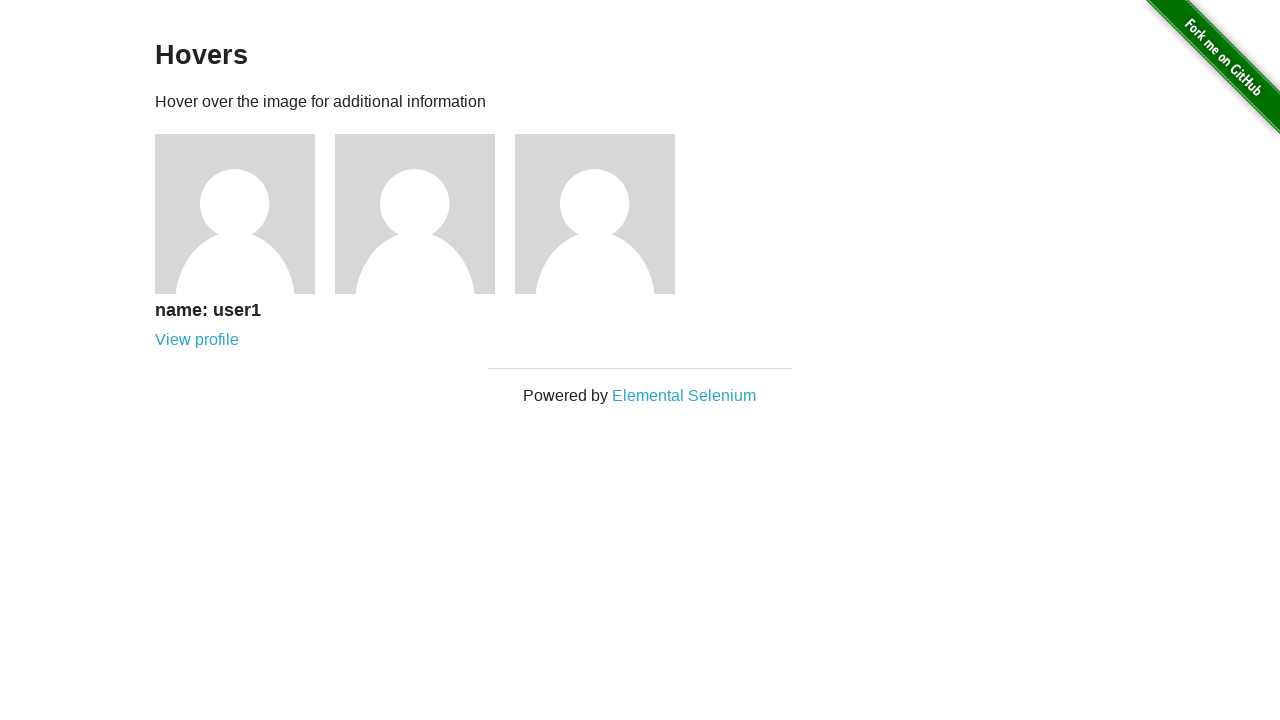